Tests drag and drop functionality by dragging an element and dropping it to a target location

Starting URL: http://sahitest.com/demo/dragDropMooTools.htm

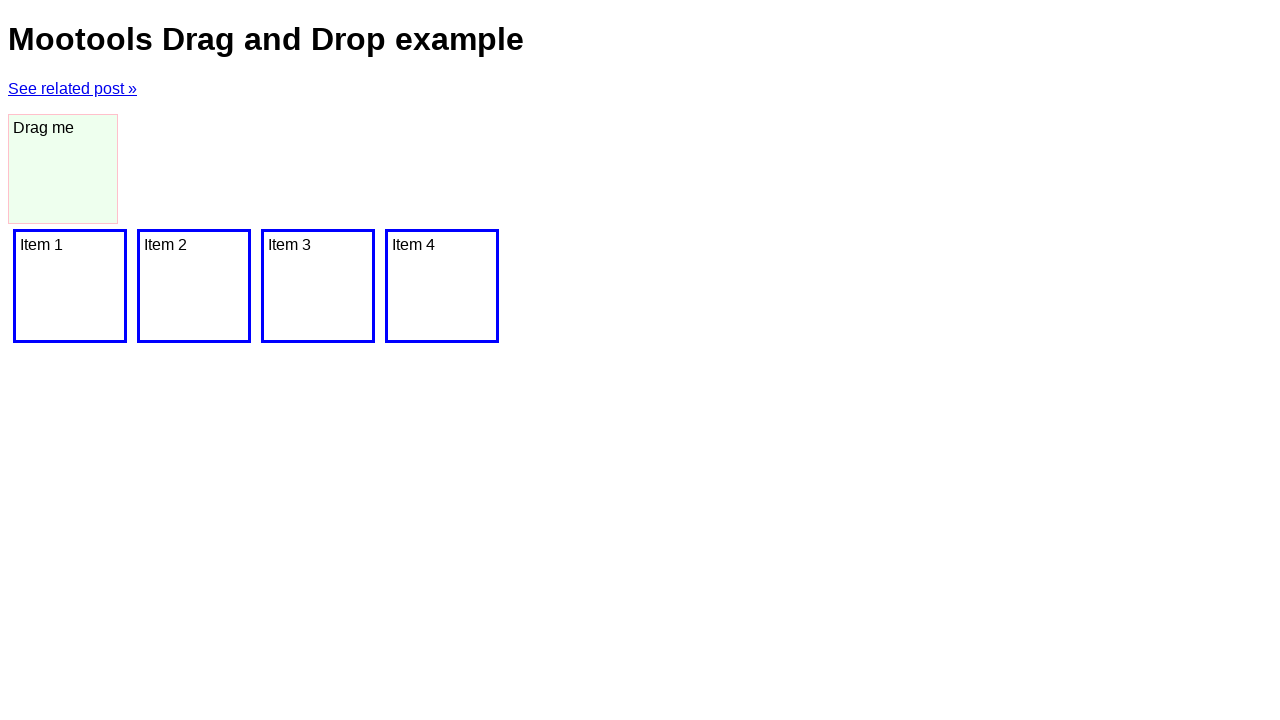

Navigated to drag and drop demo page
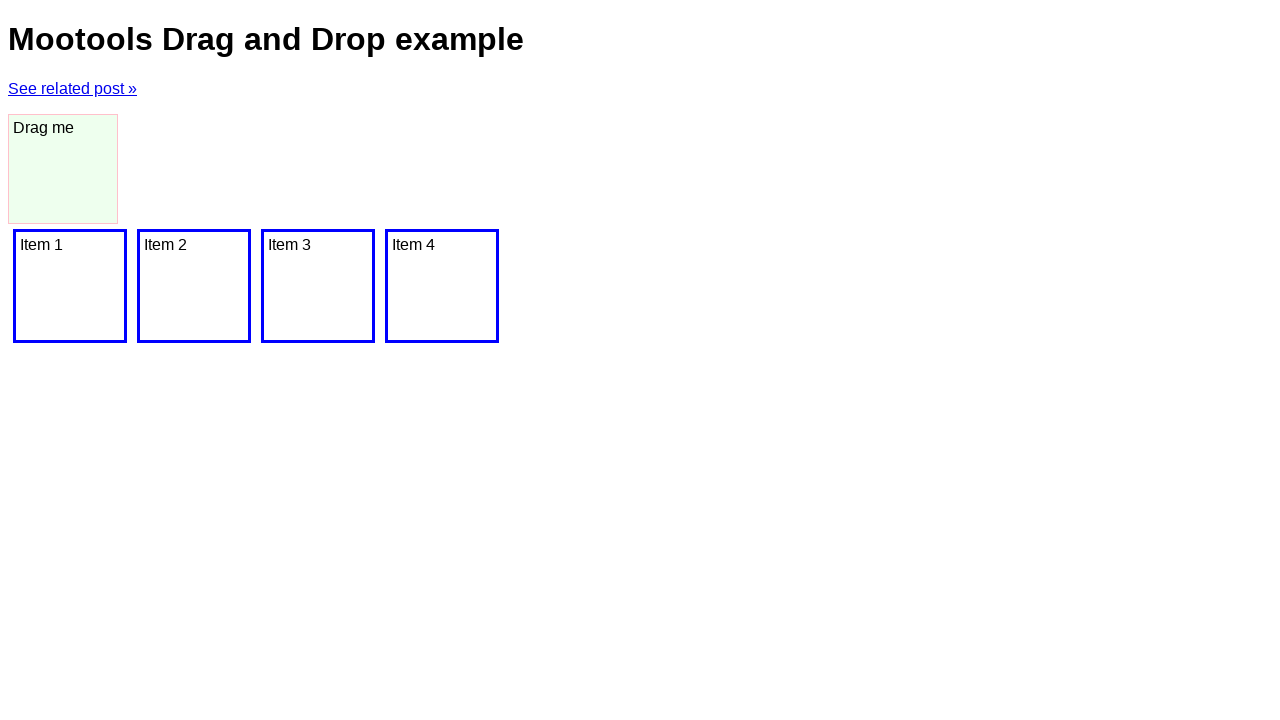

Located draggable element with id 'dragger'
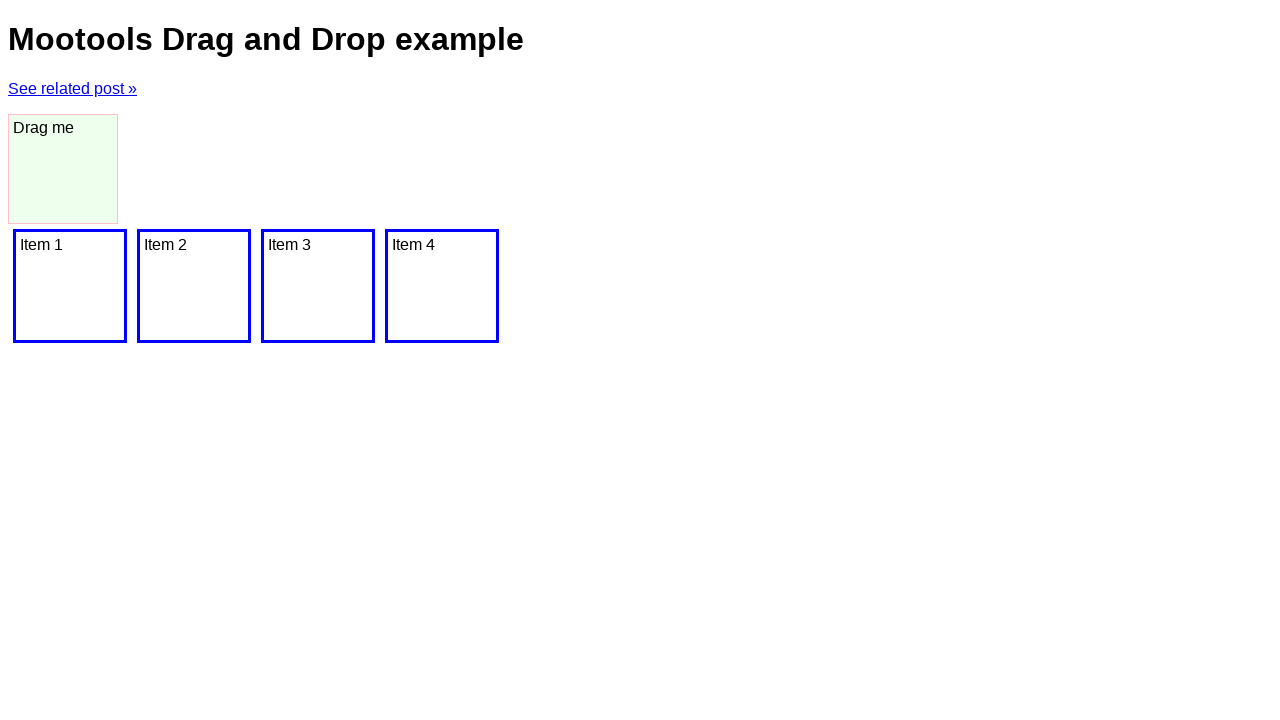

Located drop target element
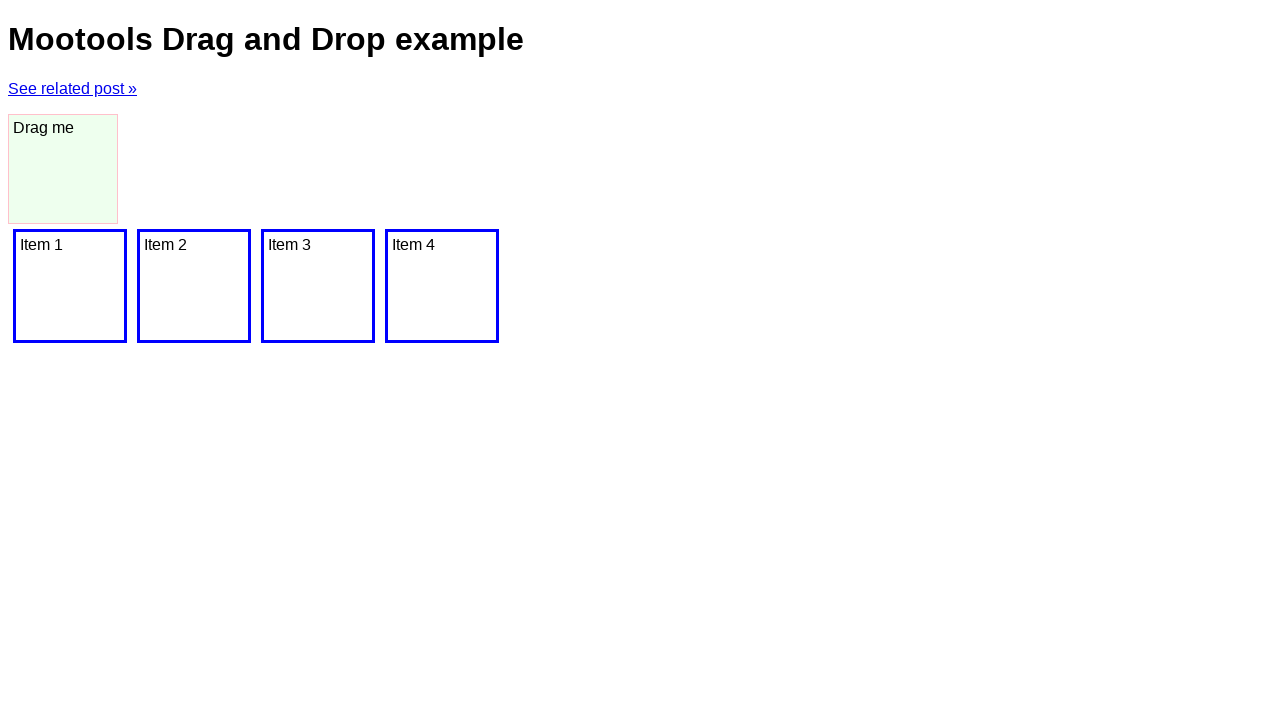

Dragged element to target location and dropped it at (70, 286)
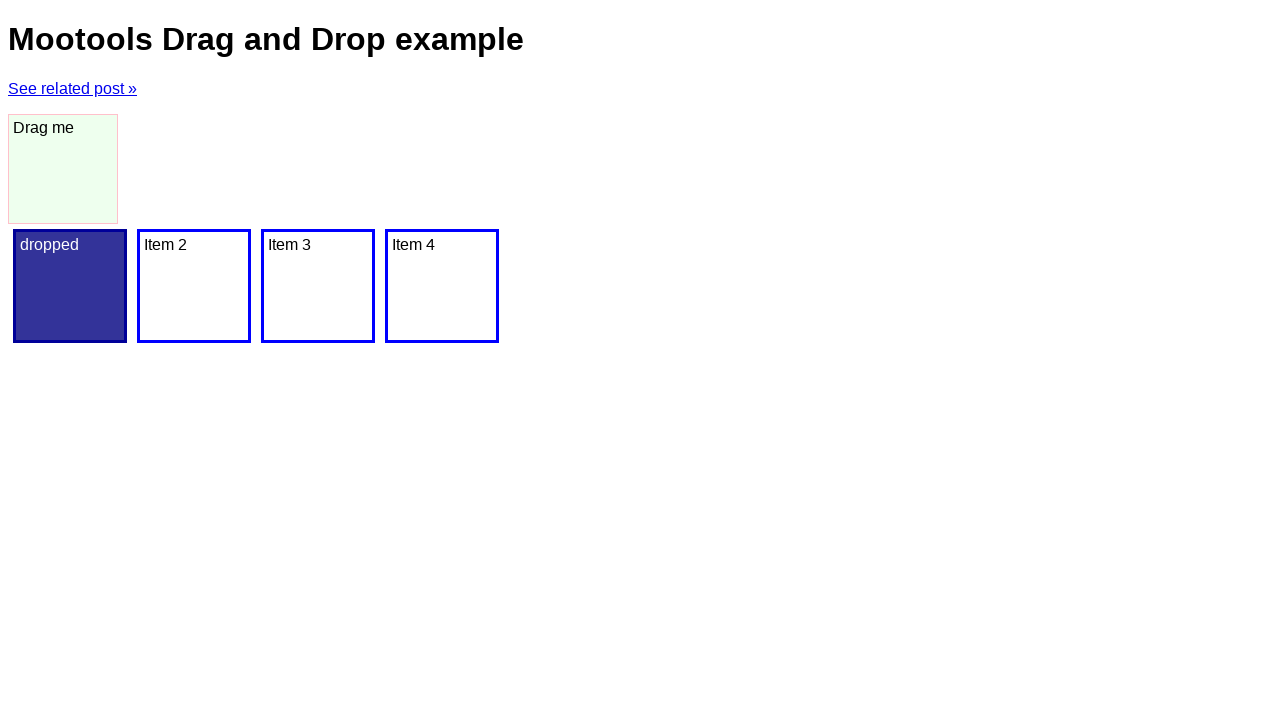

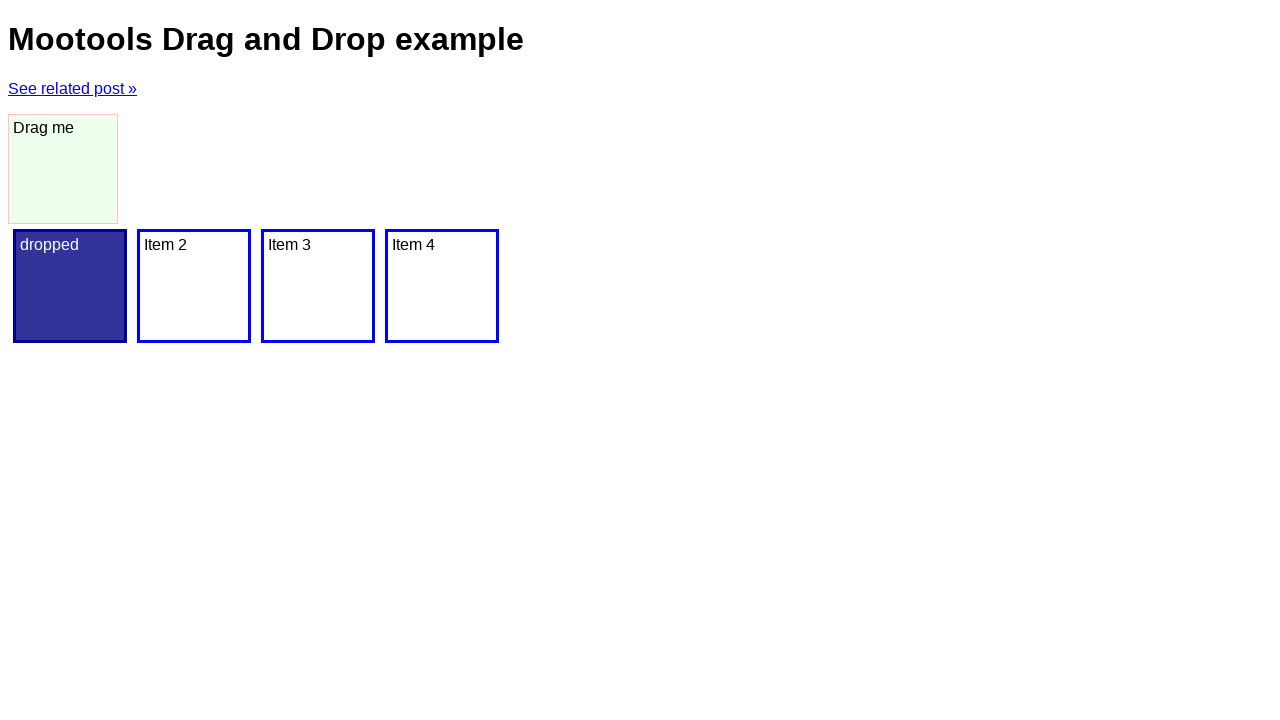